Navigates to YouTube homepage and then to the FBI services page

Starting URL: https://www.youtube.com/

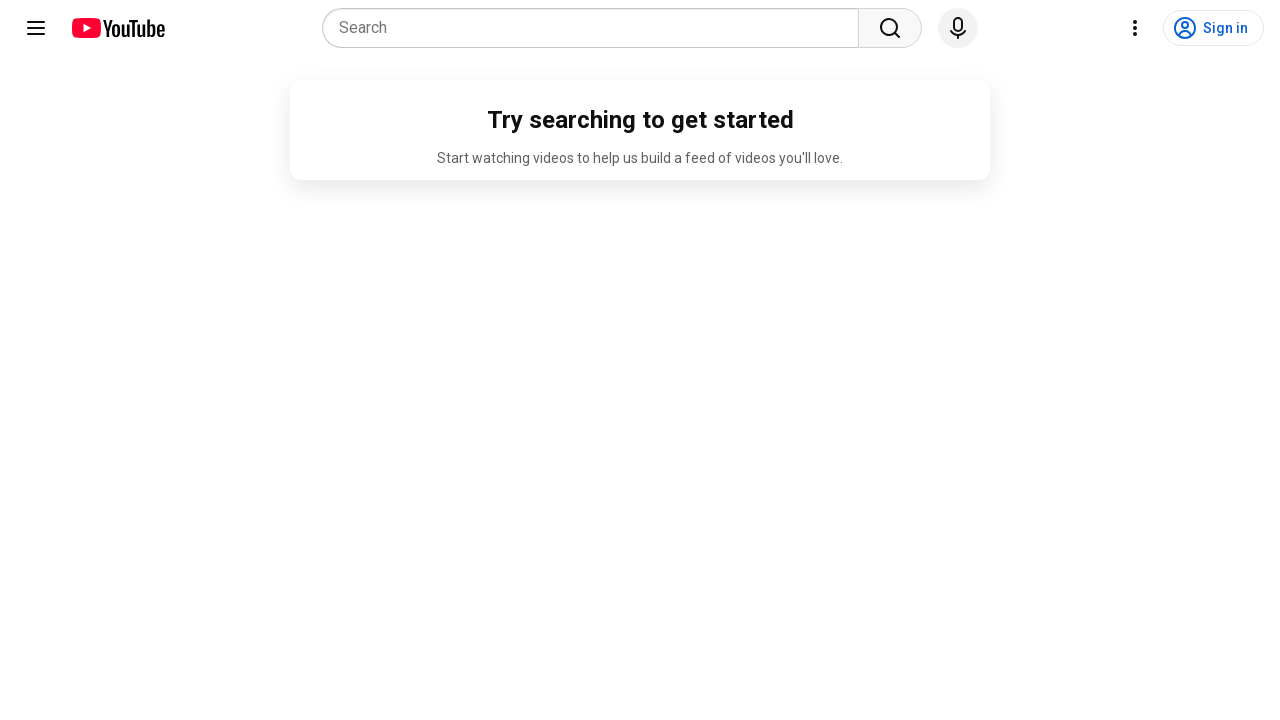

Navigated to YouTube homepage
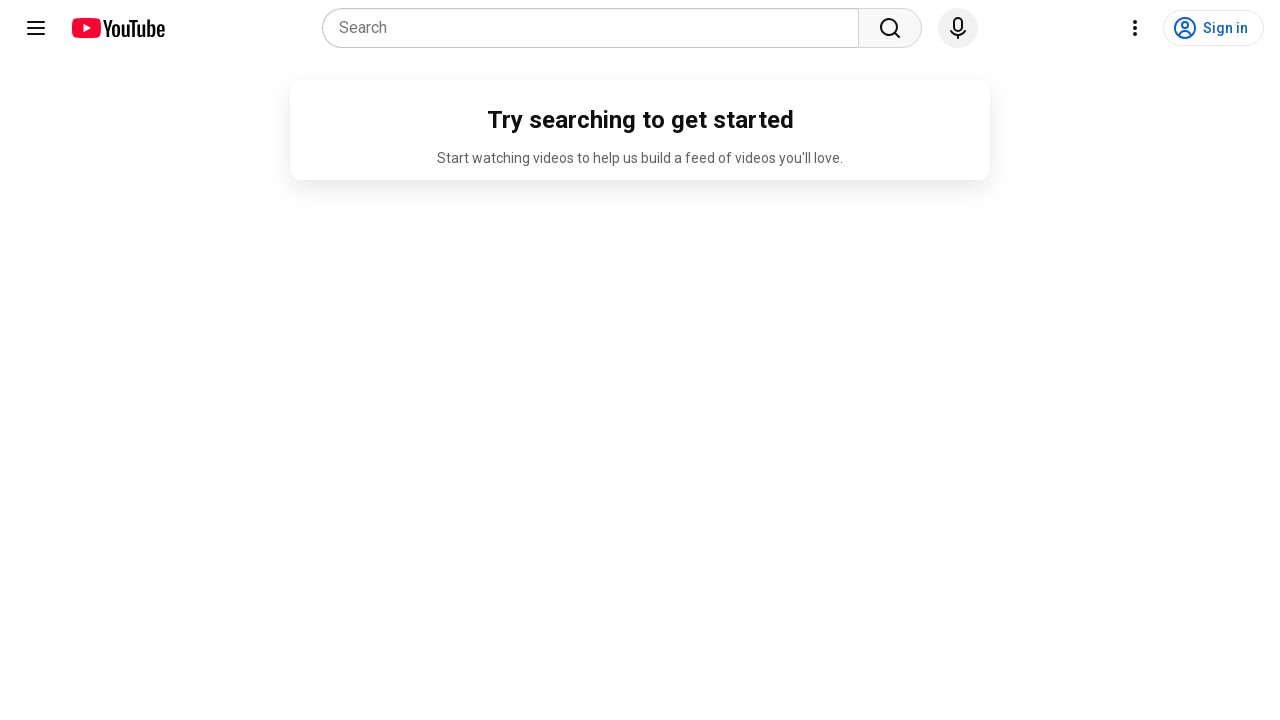

Navigated to FBI services page
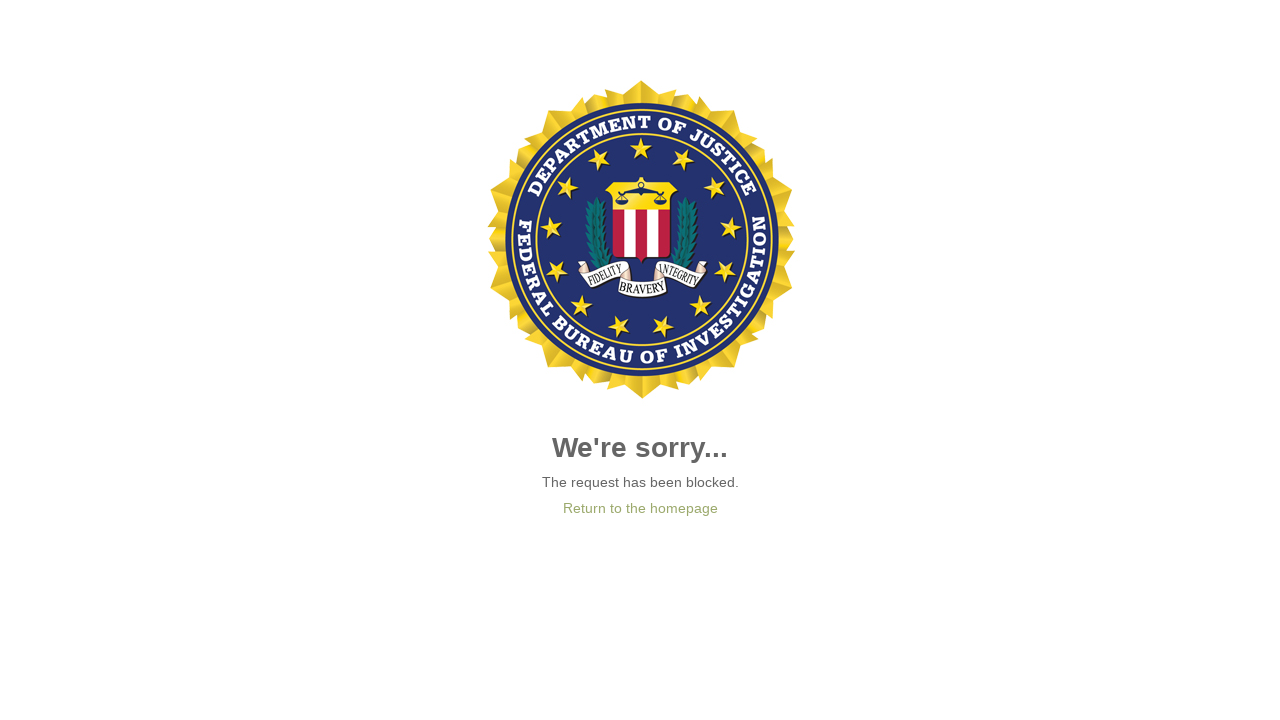

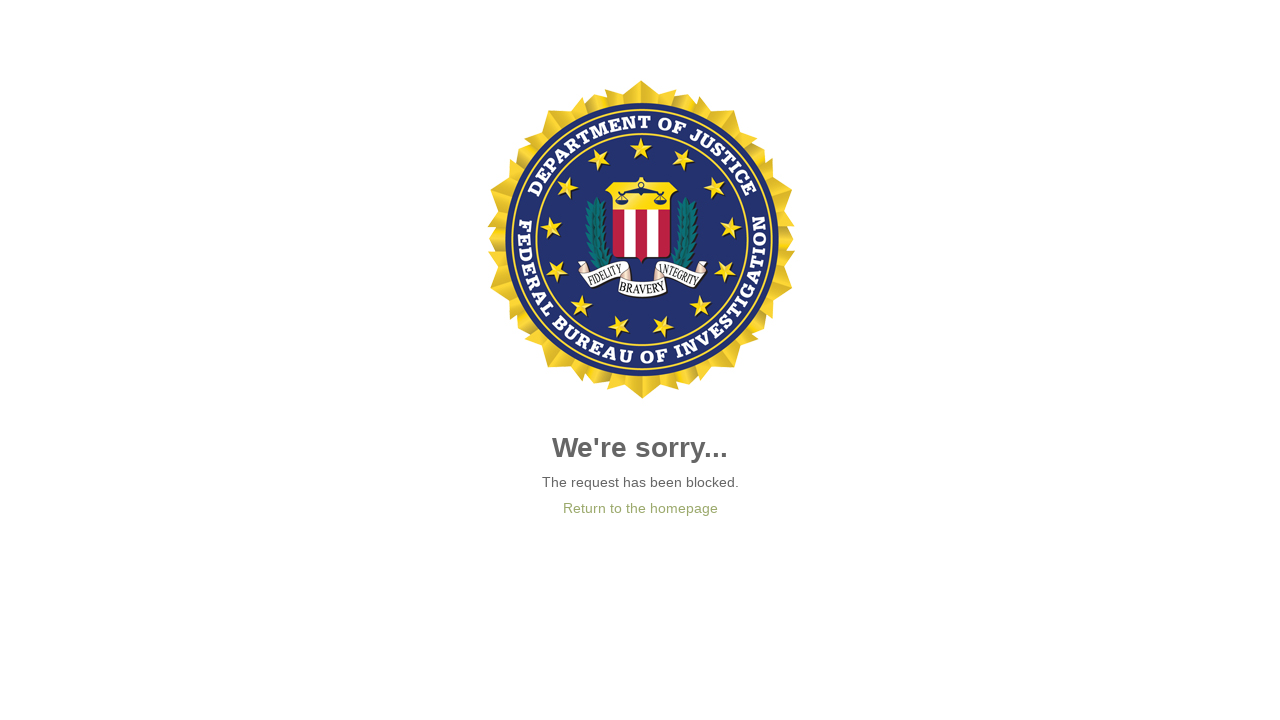